Tests click and hold mouse interaction by clicking and holding on an element and verifying the focus status changes

Starting URL: https://www.selenium.dev/selenium/web/mouse_interaction.html

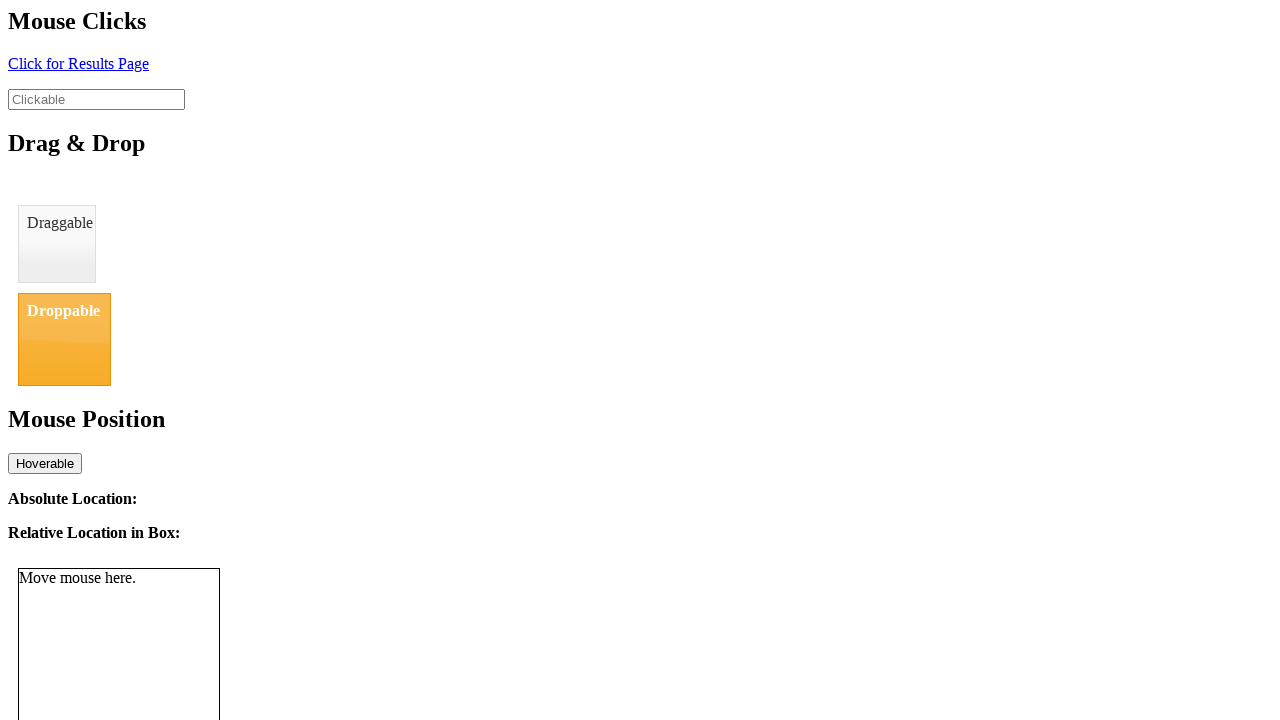

Clicked and held on the clickable element for 1000ms at (96, 99) on #clickable
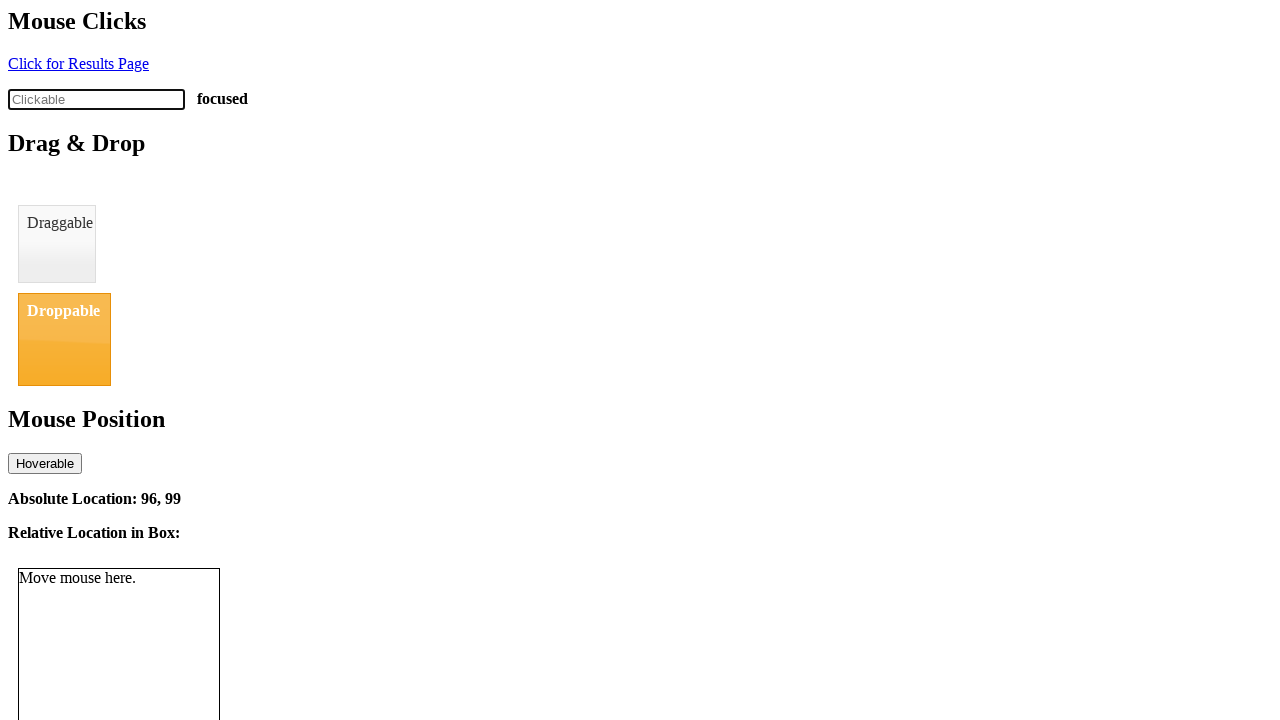

Verified that click status shows 'focused'
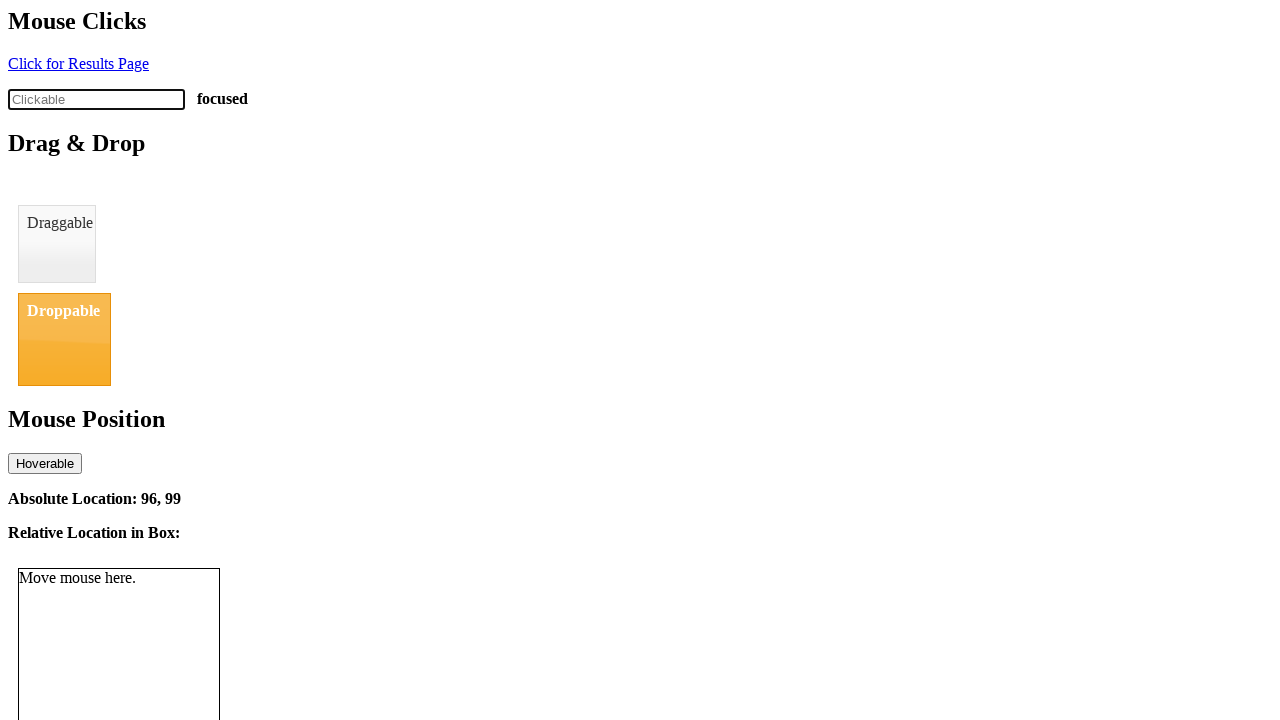

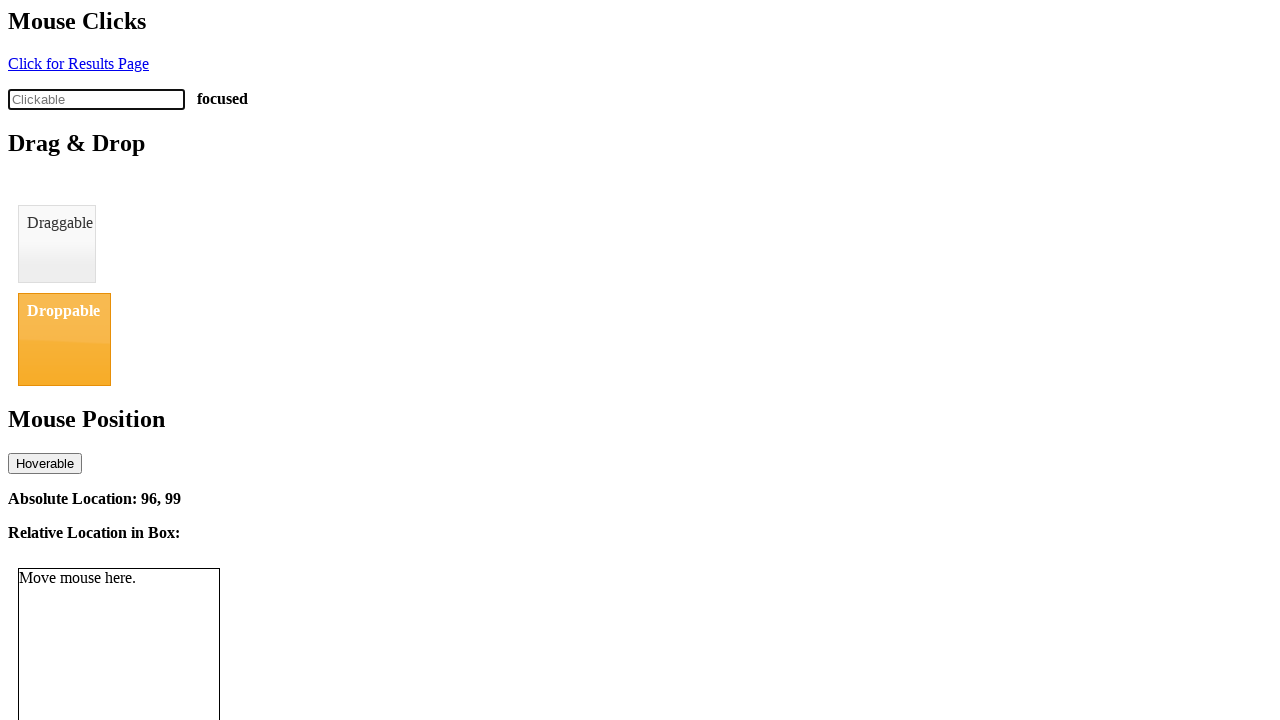